Navigates to USPS homepage and clicks on the Send Mail & Packages link, then verifies the page title

Starting URL: https://www.usps.com/

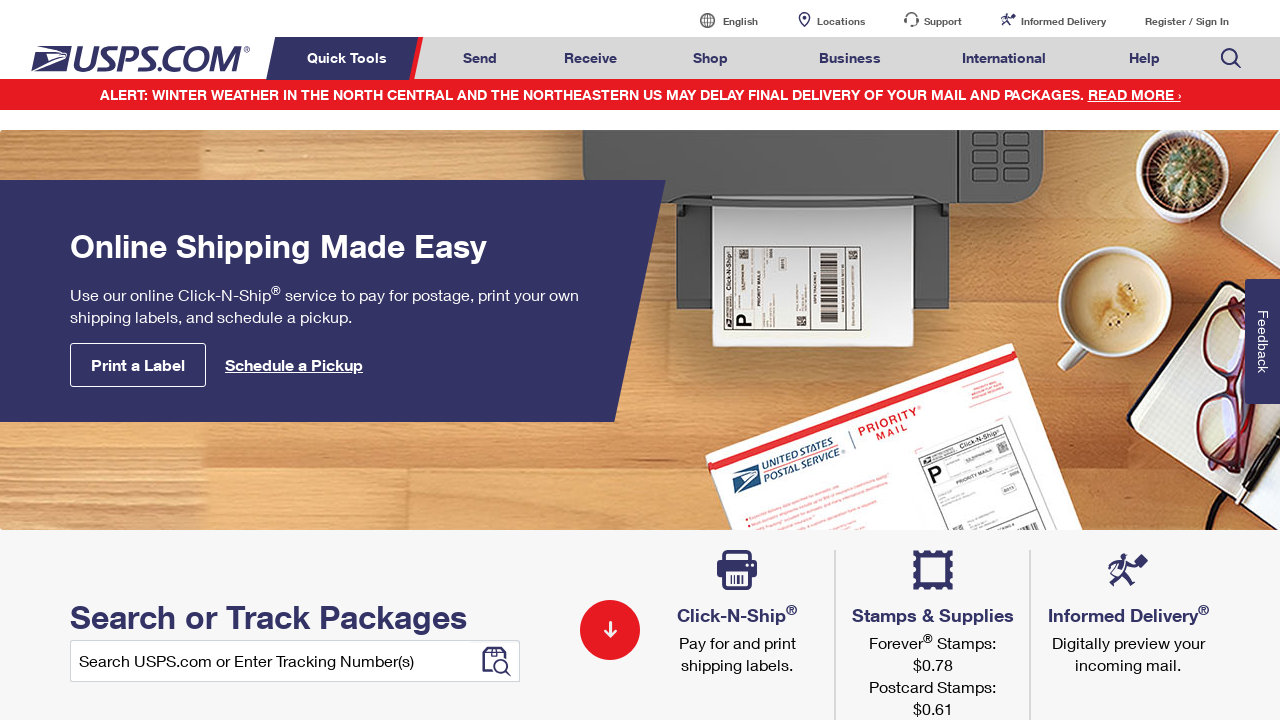

Clicked on Send Mail & Packages link at (480, 58) on a#mail-ship-width
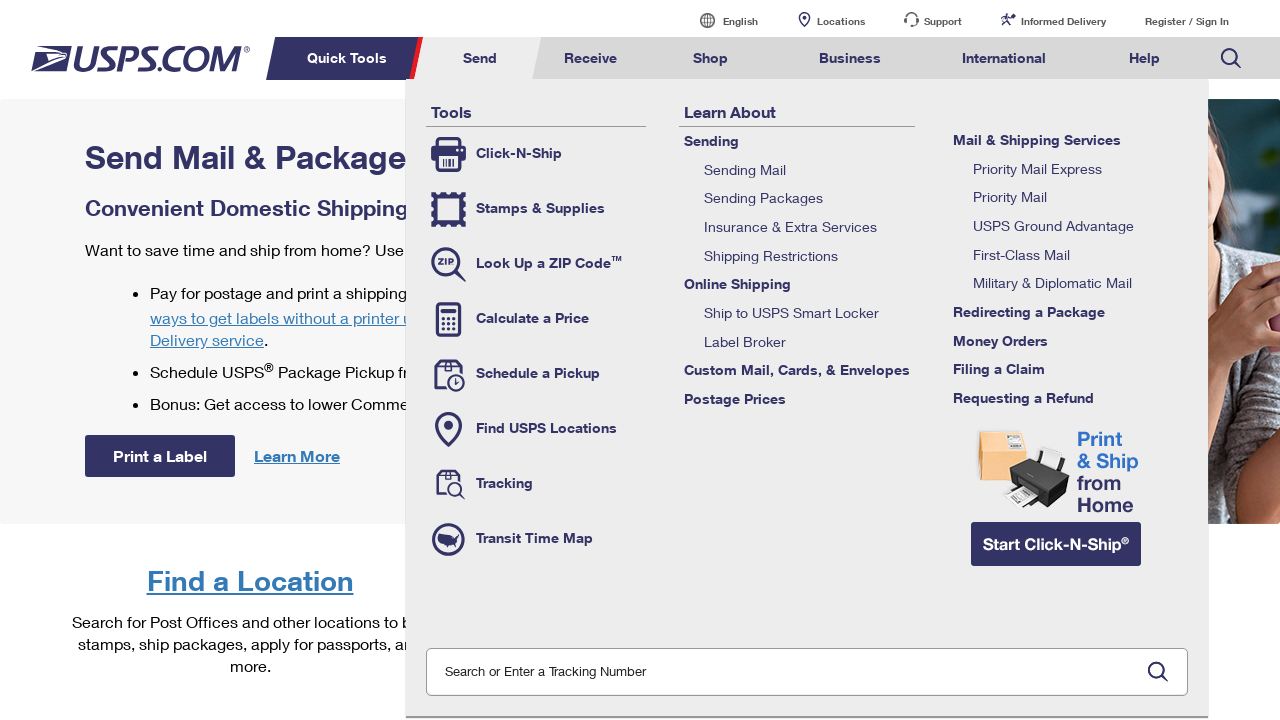

Verified page title is 'Send Mail & Packages | USPS'
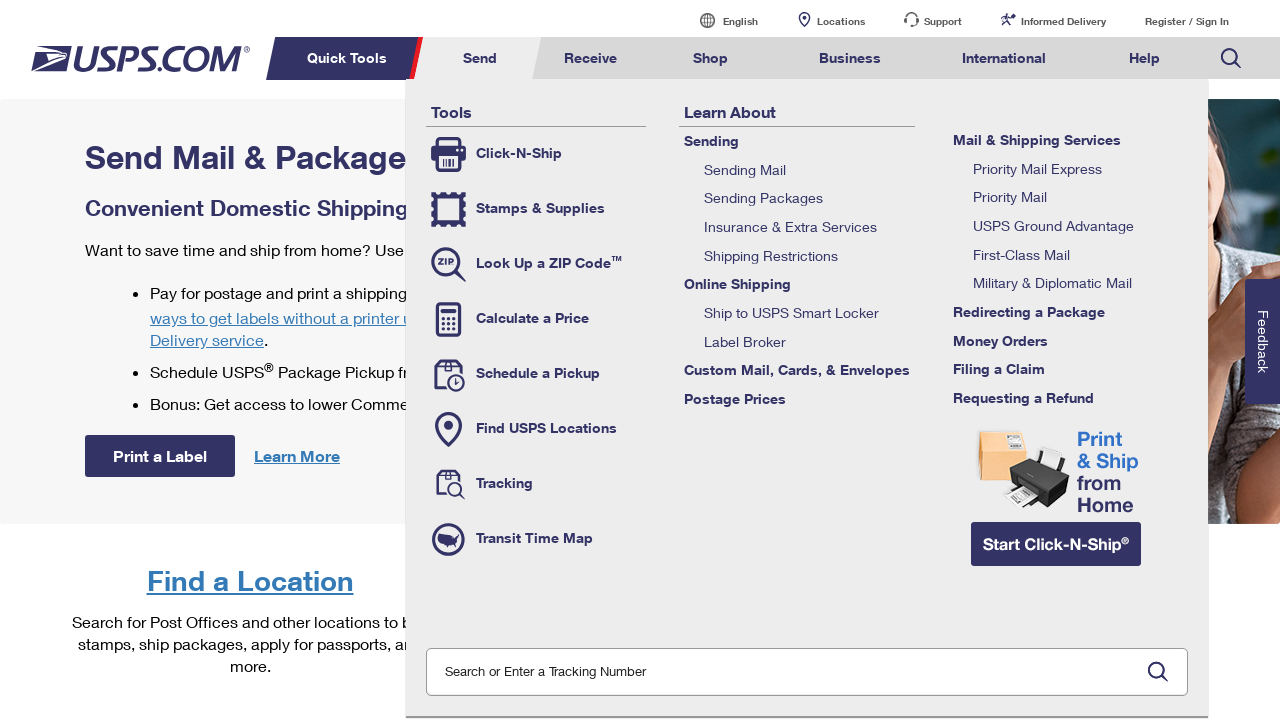

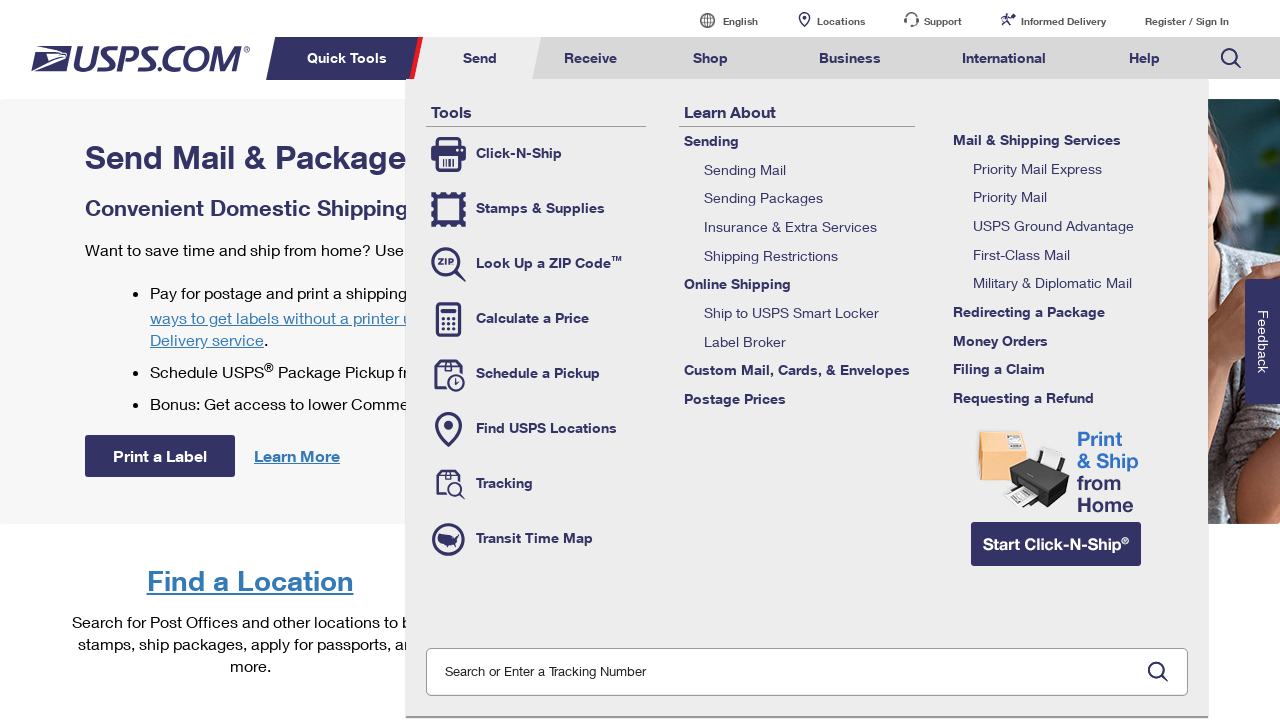